Tests various XPath locator strategies on an e-commerce homepage by verifying element visibility and interacting with a search field

Starting URL: https://awesomeqa.com/ui/index.php?route=common/home

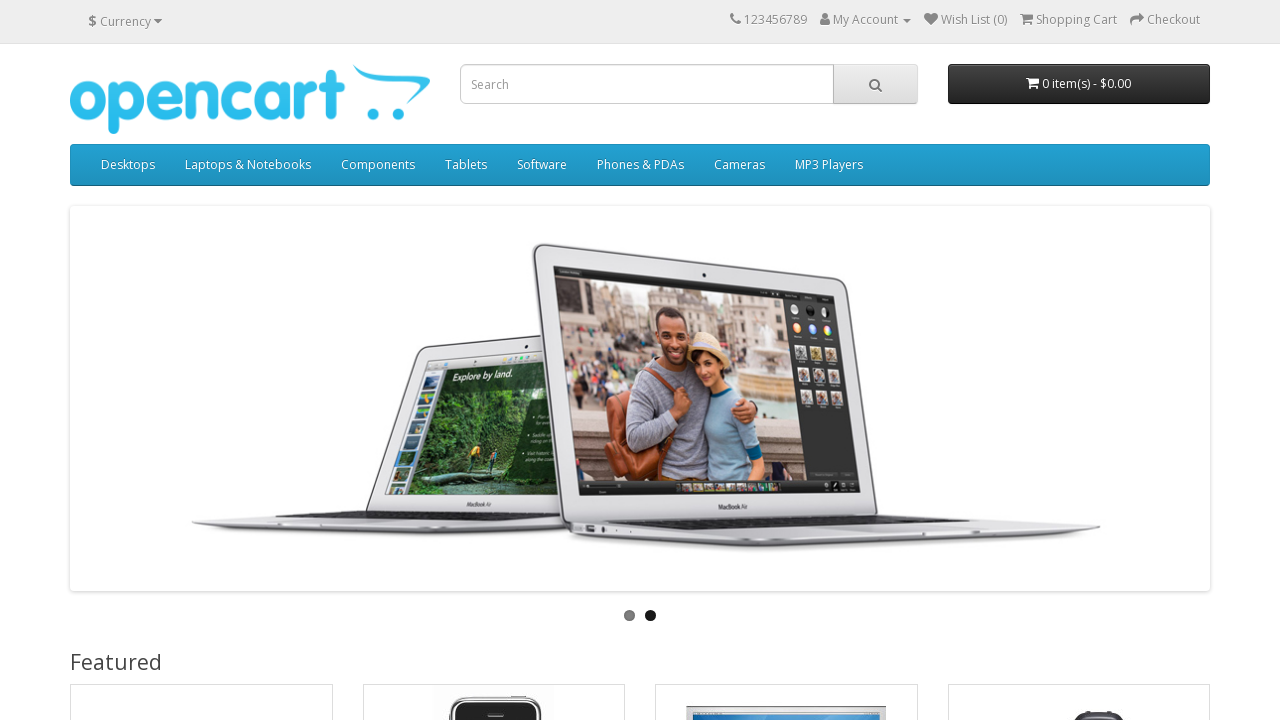

Verified MacBook image is displayed using single attribute XPath
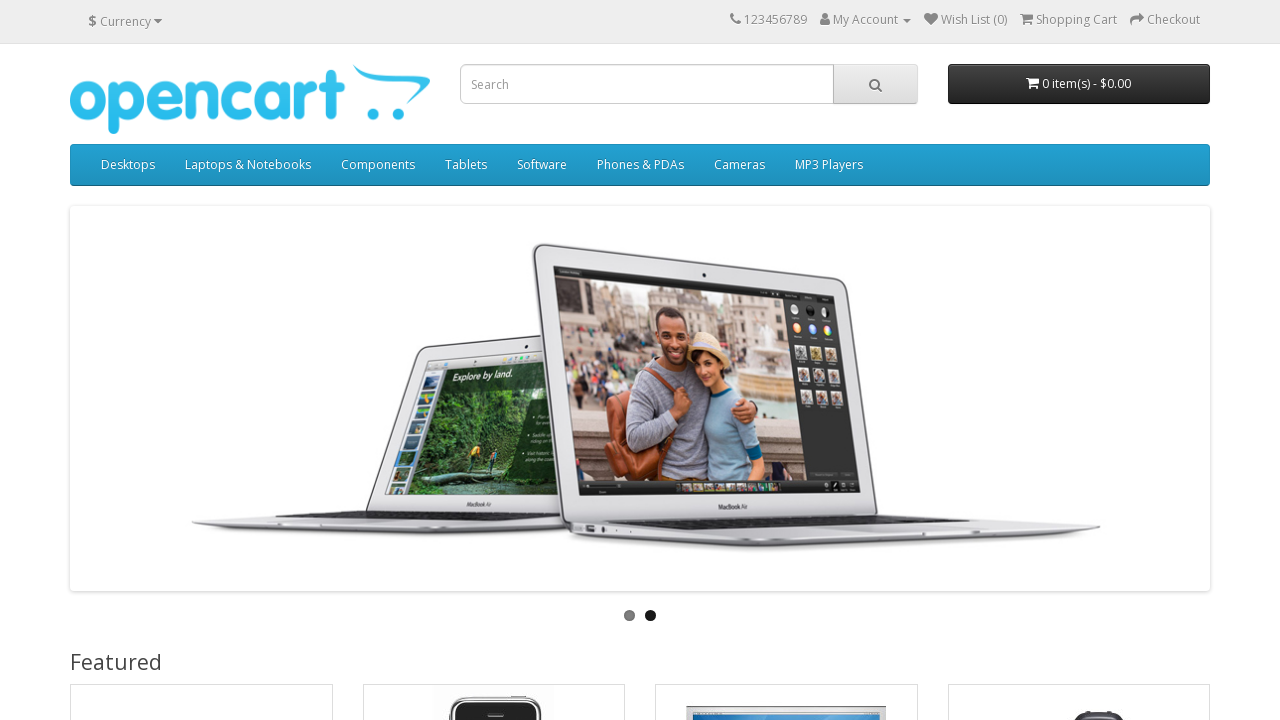

Verified search input element using 'or' operator XPath
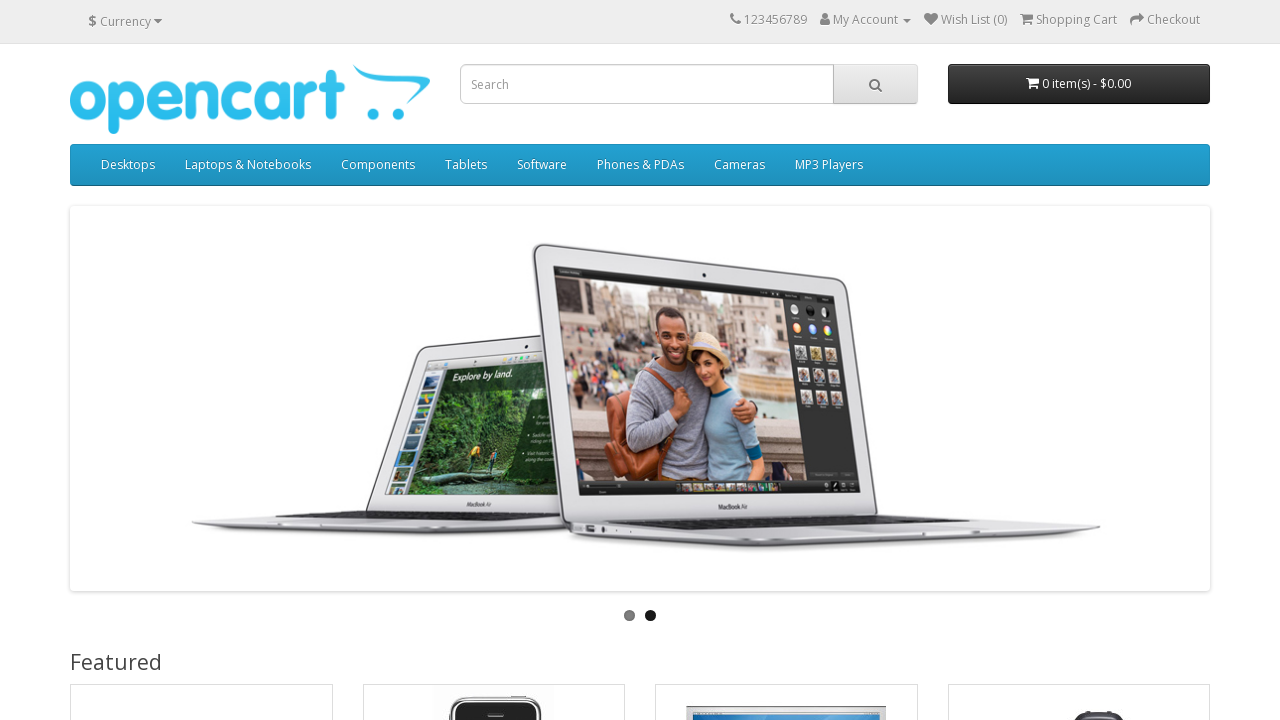

Verified MacBook link using inner text XPath
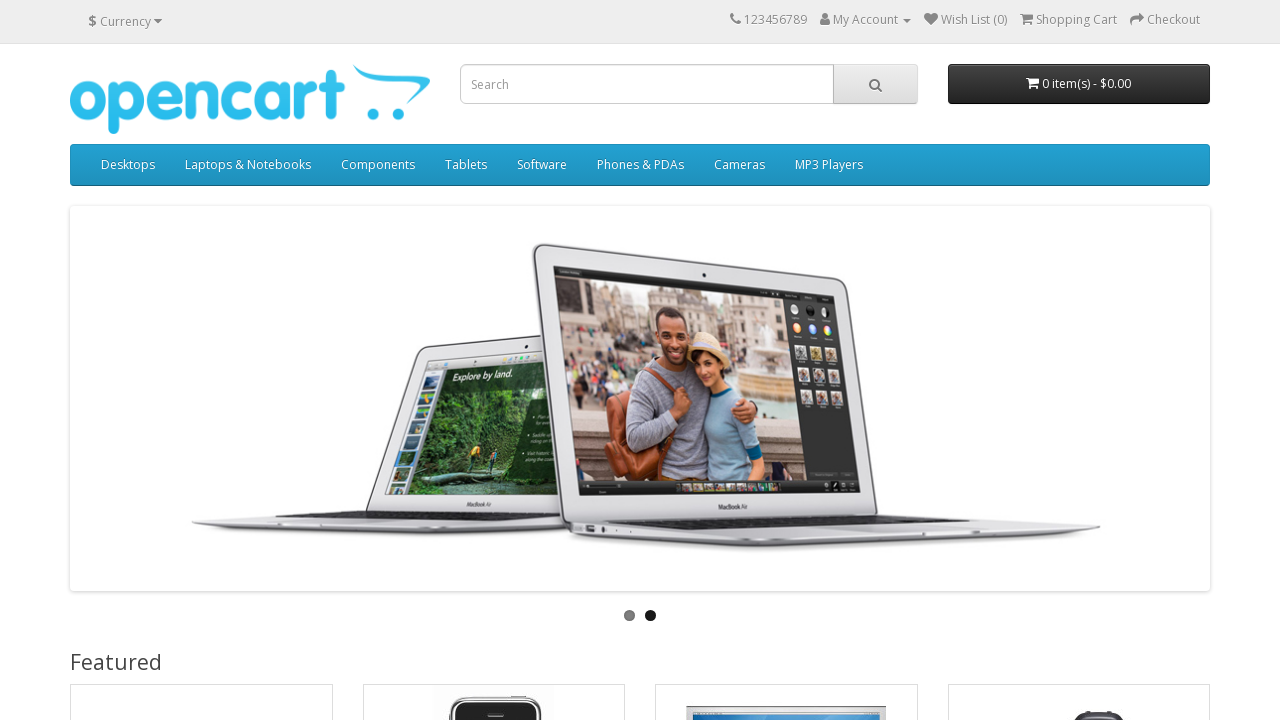

Verified Desktops link using inner text XPath
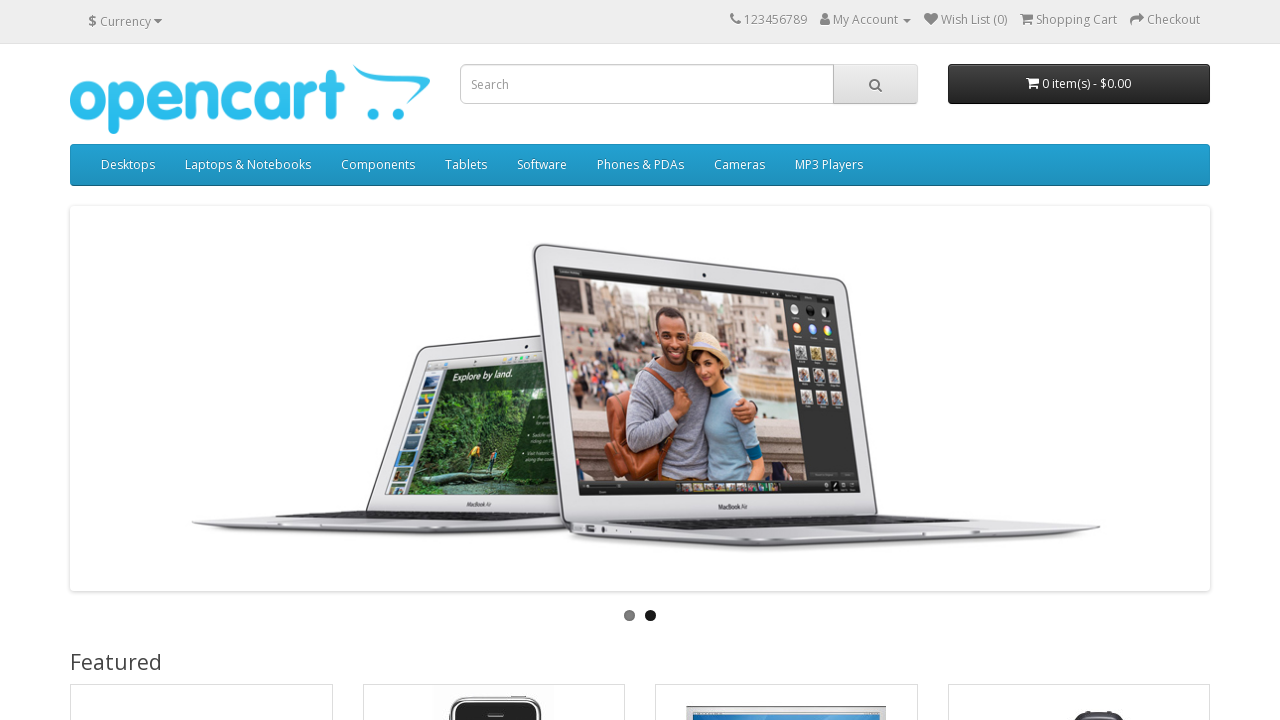

Retrieved text from Featured heading
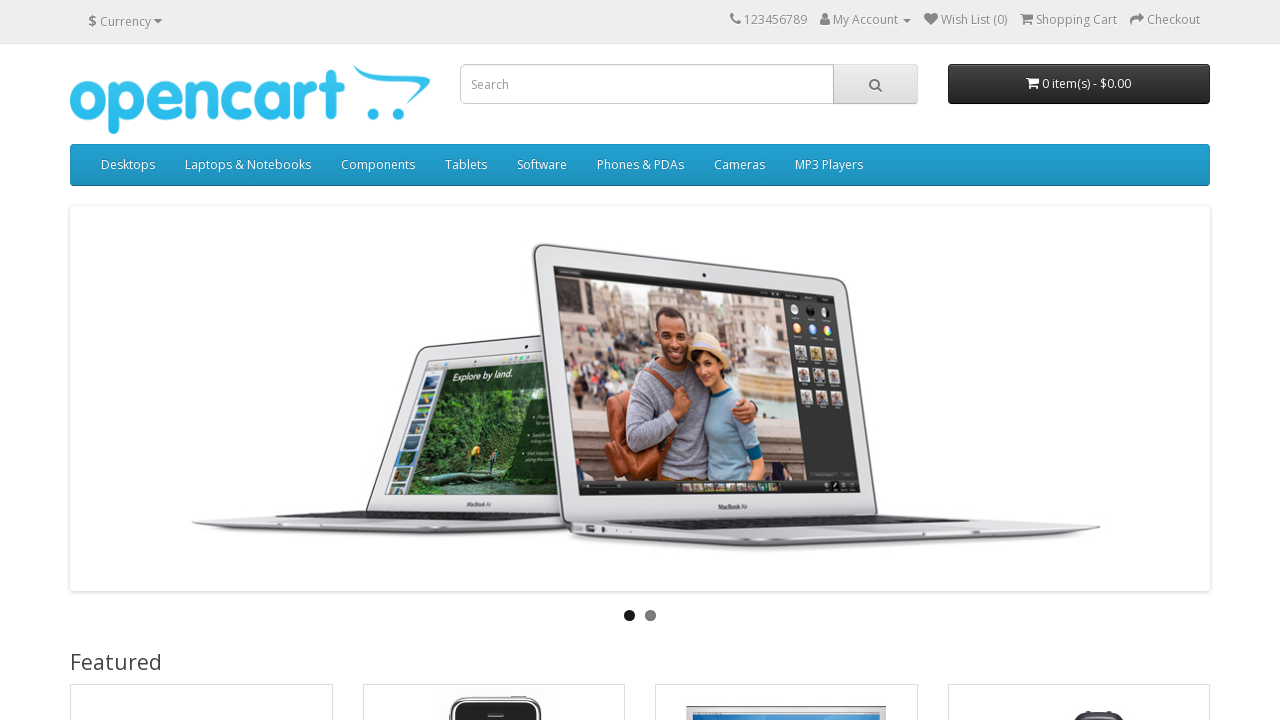

Filled search field with 'Mac' using contains method XPath on //input[contains(@placeholder, 'arc')]
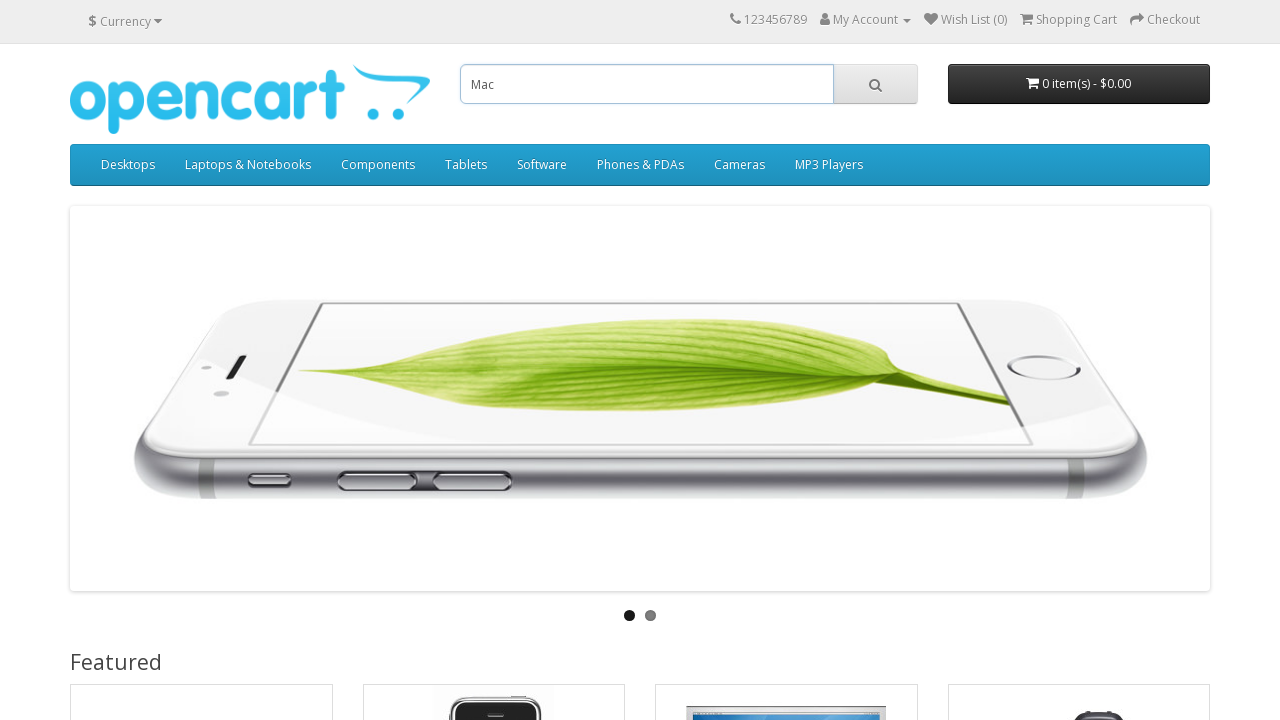

Filled search field with 'Mac' using starts-with XPath on //input[starts-with(@placeholder, 'Sea')]
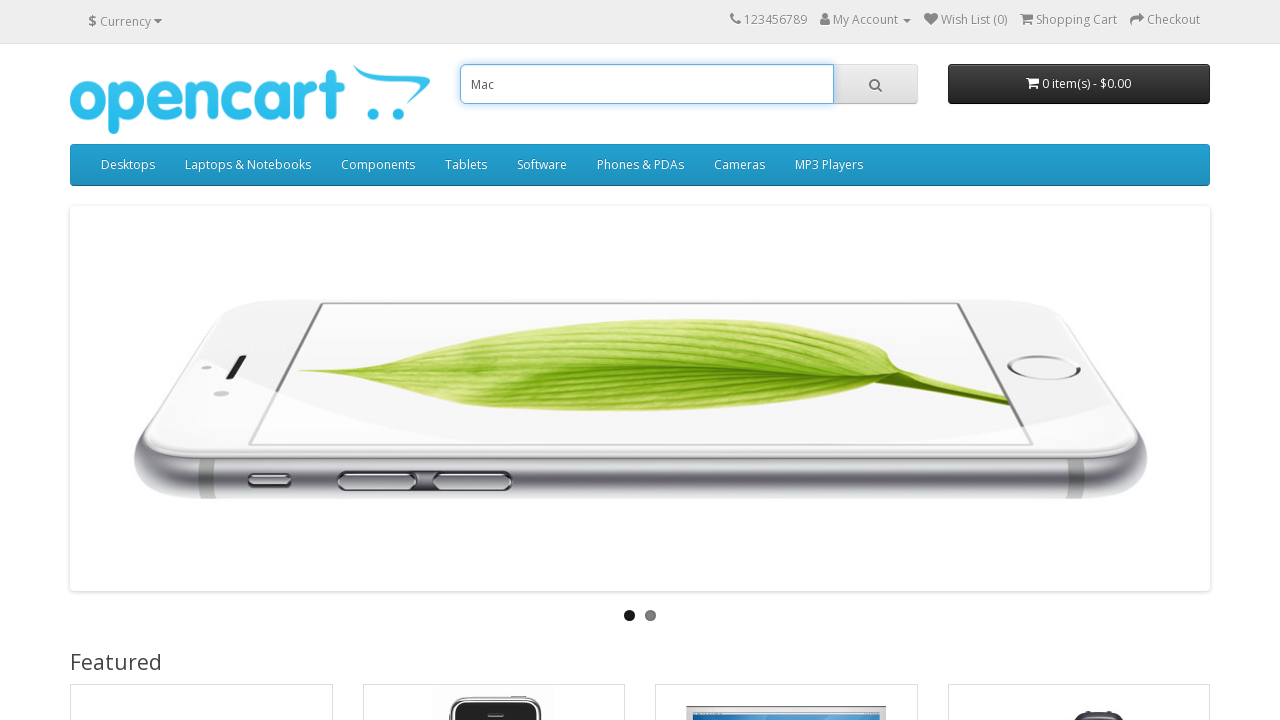

Verified logo image using XPath chaining
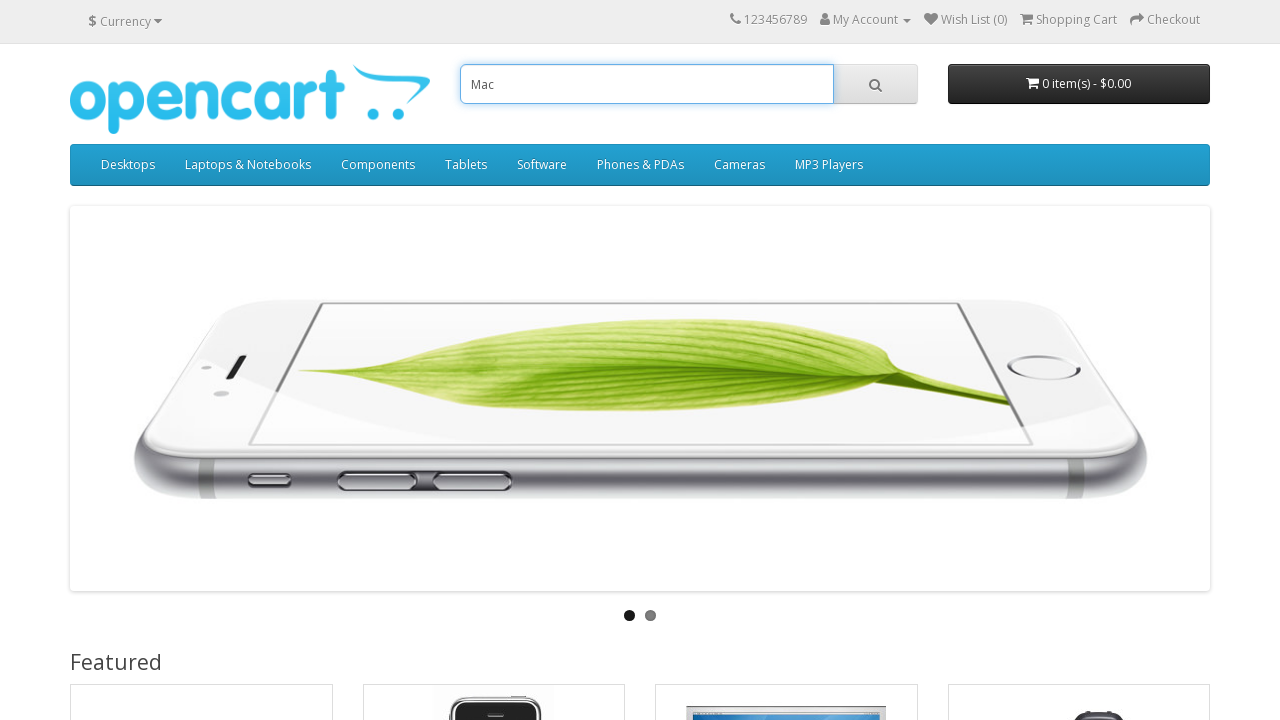

Verified Featured heading using contains with dot method
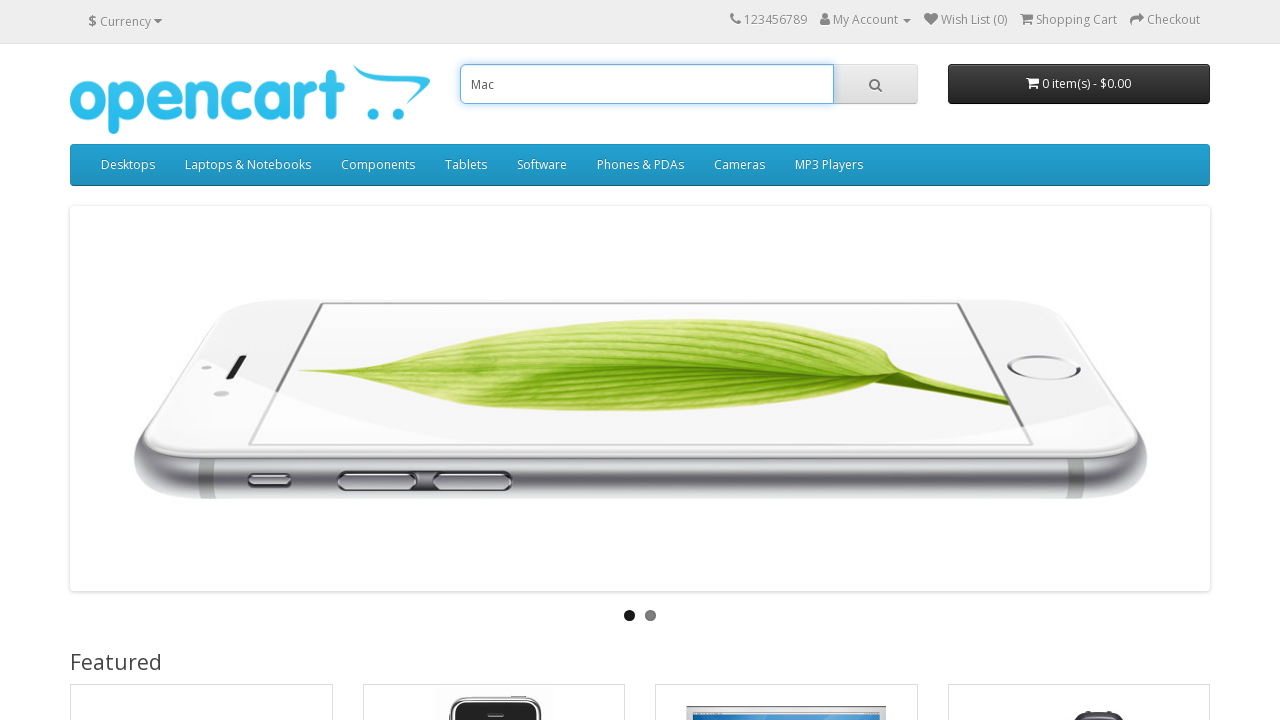

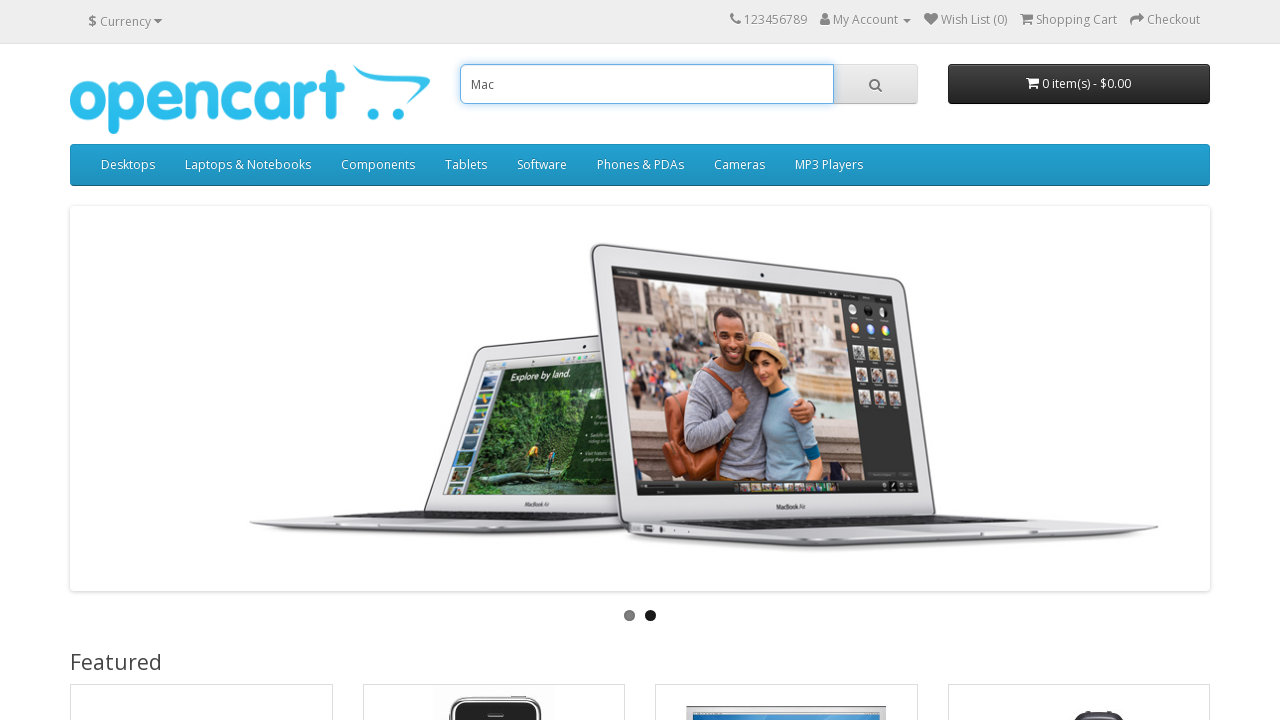